Tests page scrolling functionality on a watches shop page by pressing Page Down key multiple times to scroll through product listings

Starting URL: https://www.fastrack.in/shop/watches

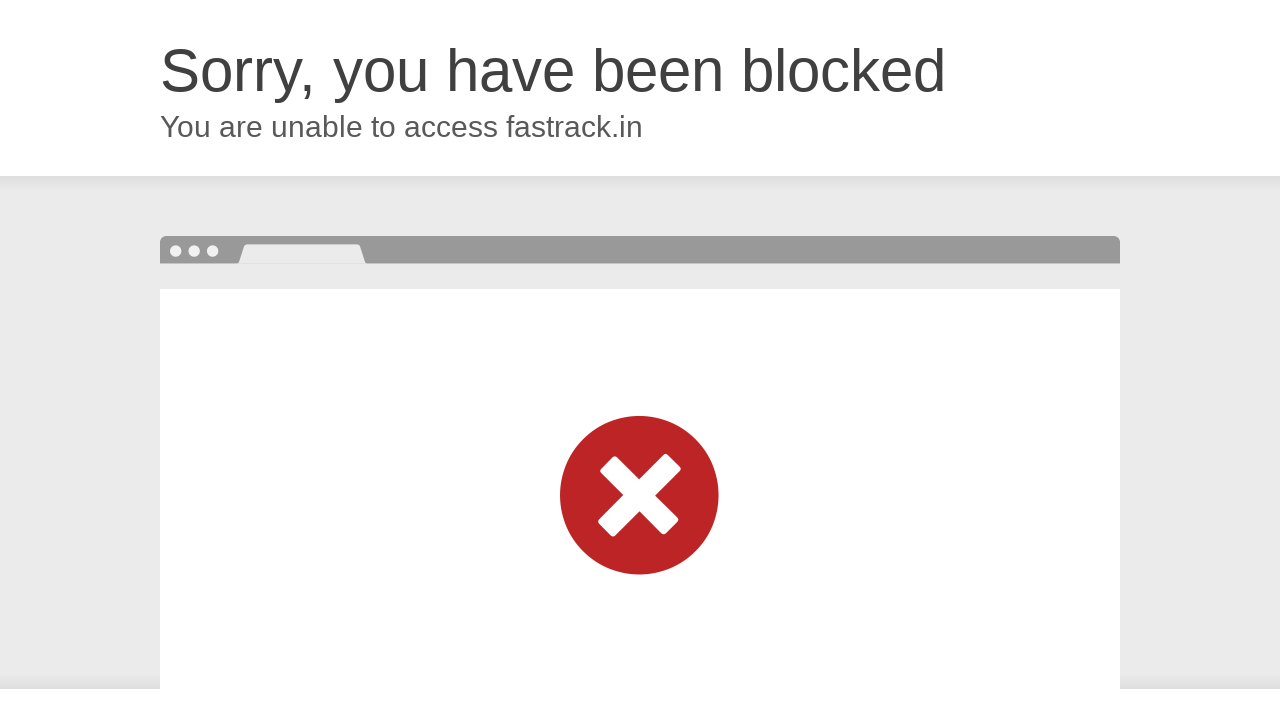

Pressed Page Down key to scroll through product listings - first scroll
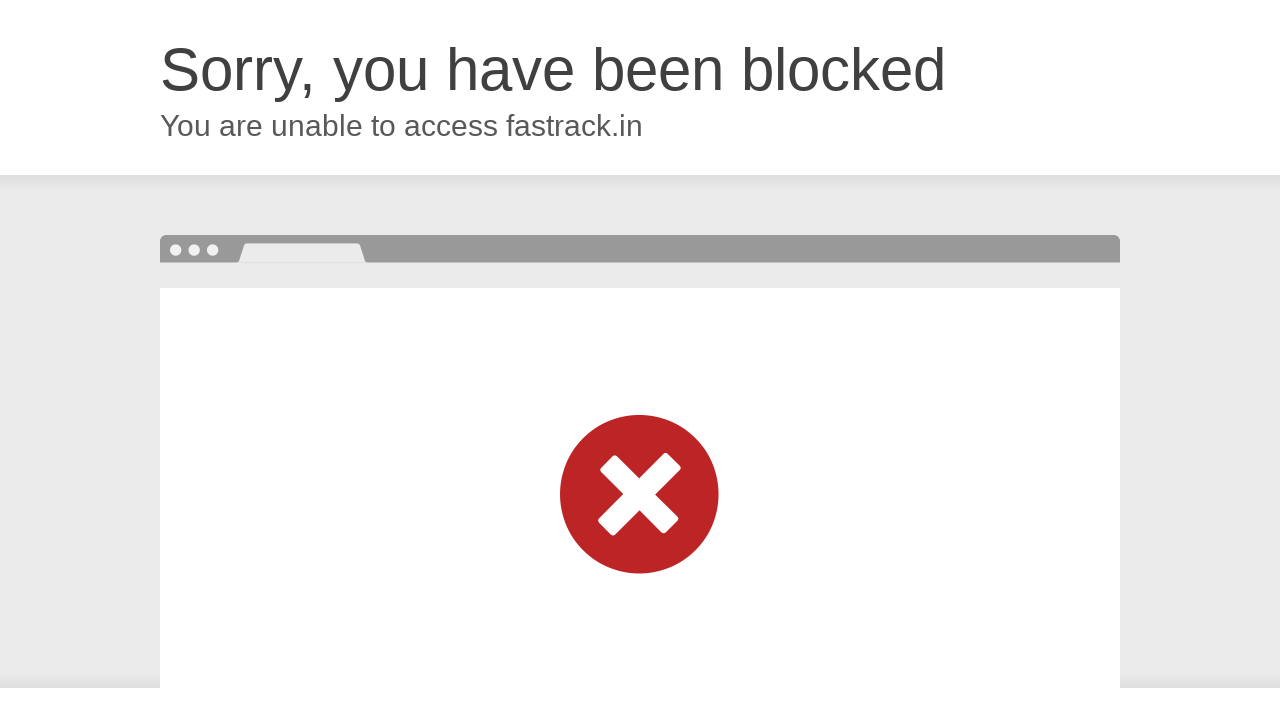

Waited 2 seconds for content to load after first scroll
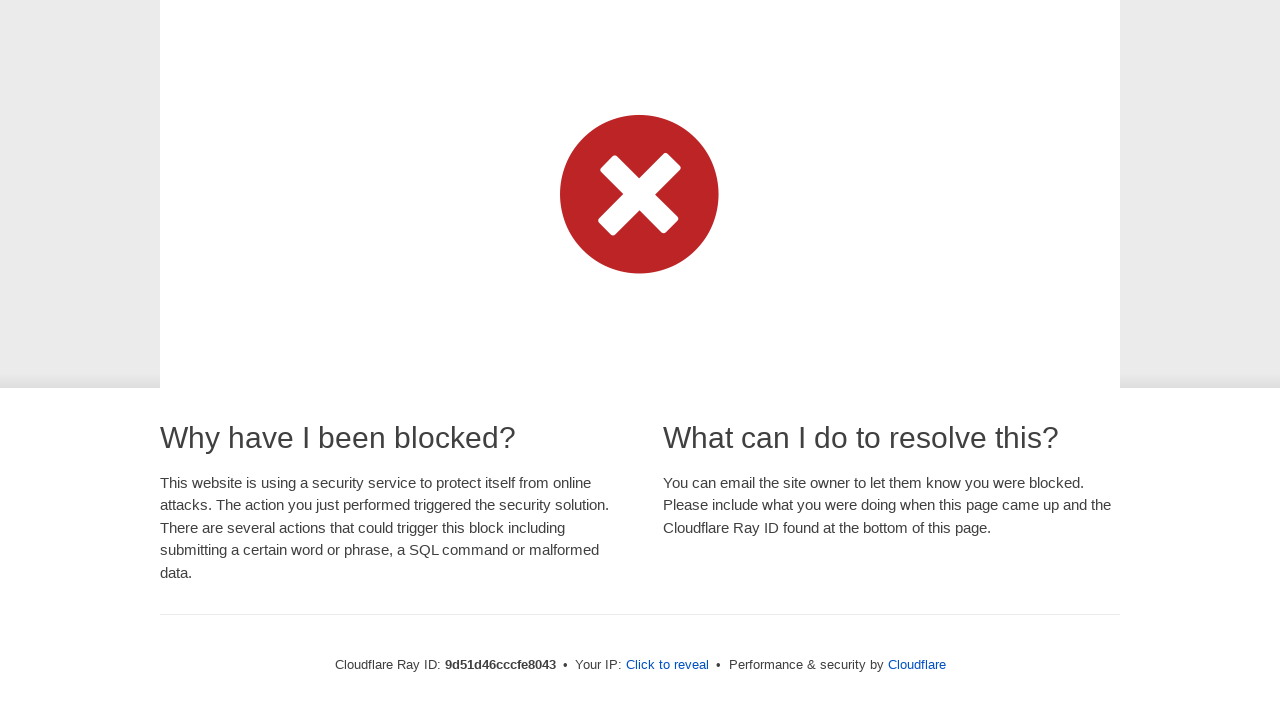

Pressed Page Down key to scroll through product listings - second scroll
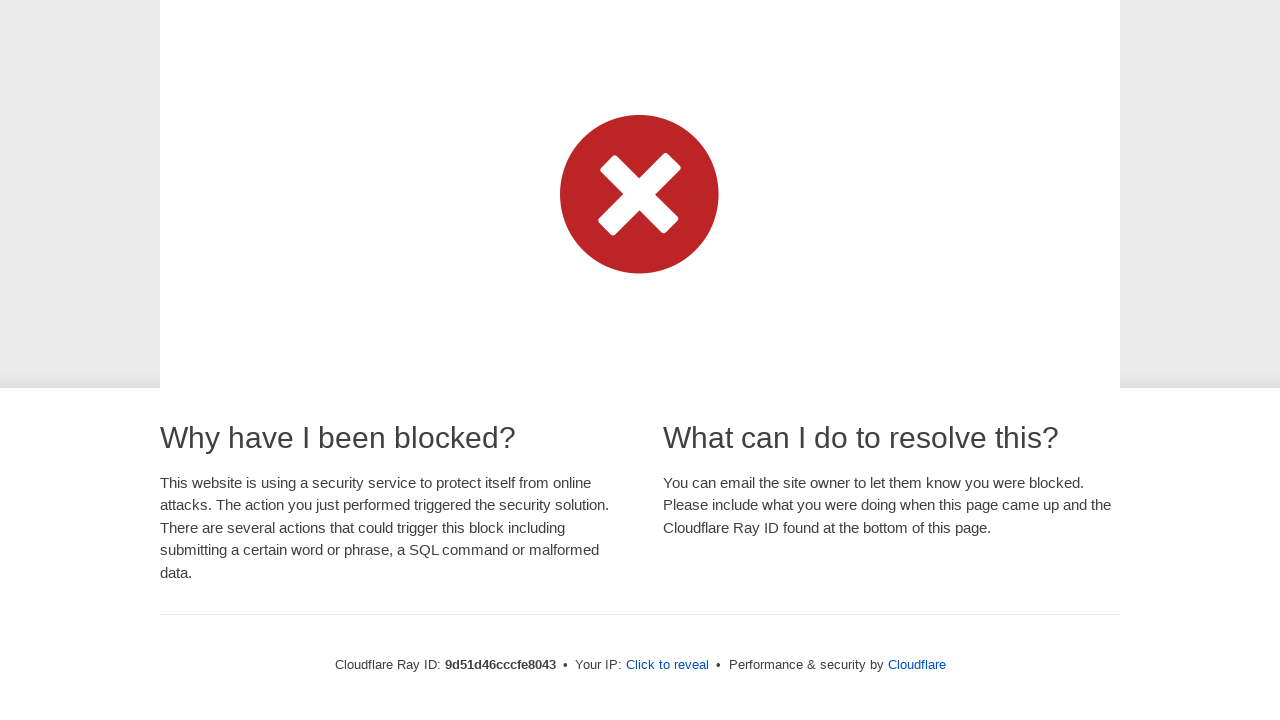

Waited 2 seconds for content to load after second scroll
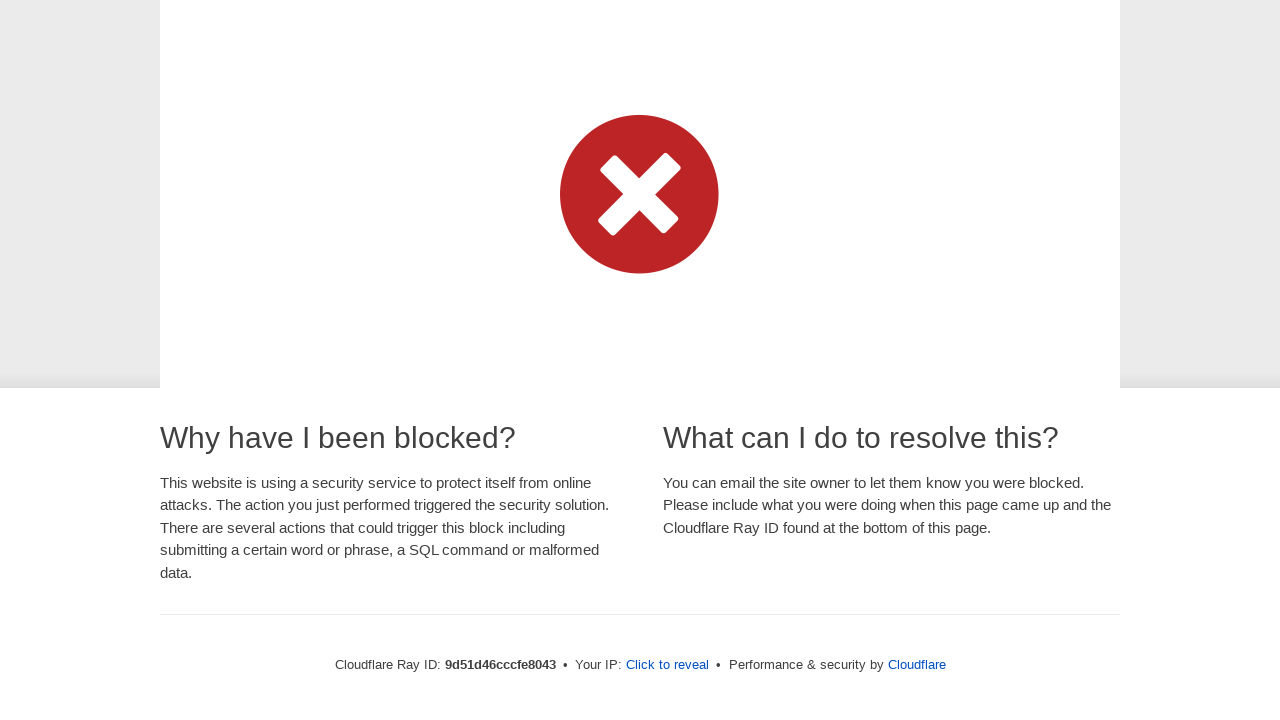

Pressed Page Down key to scroll through product listings - third scroll
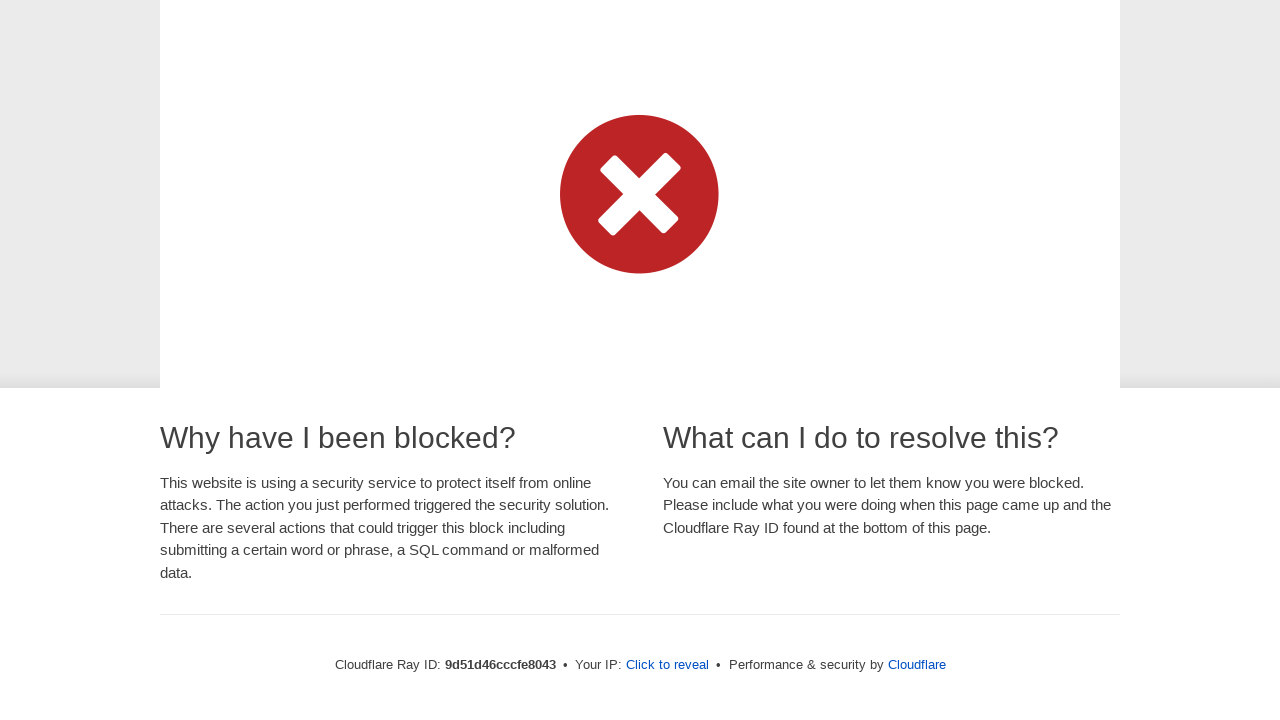

Waited 2 seconds for content to load after third scroll
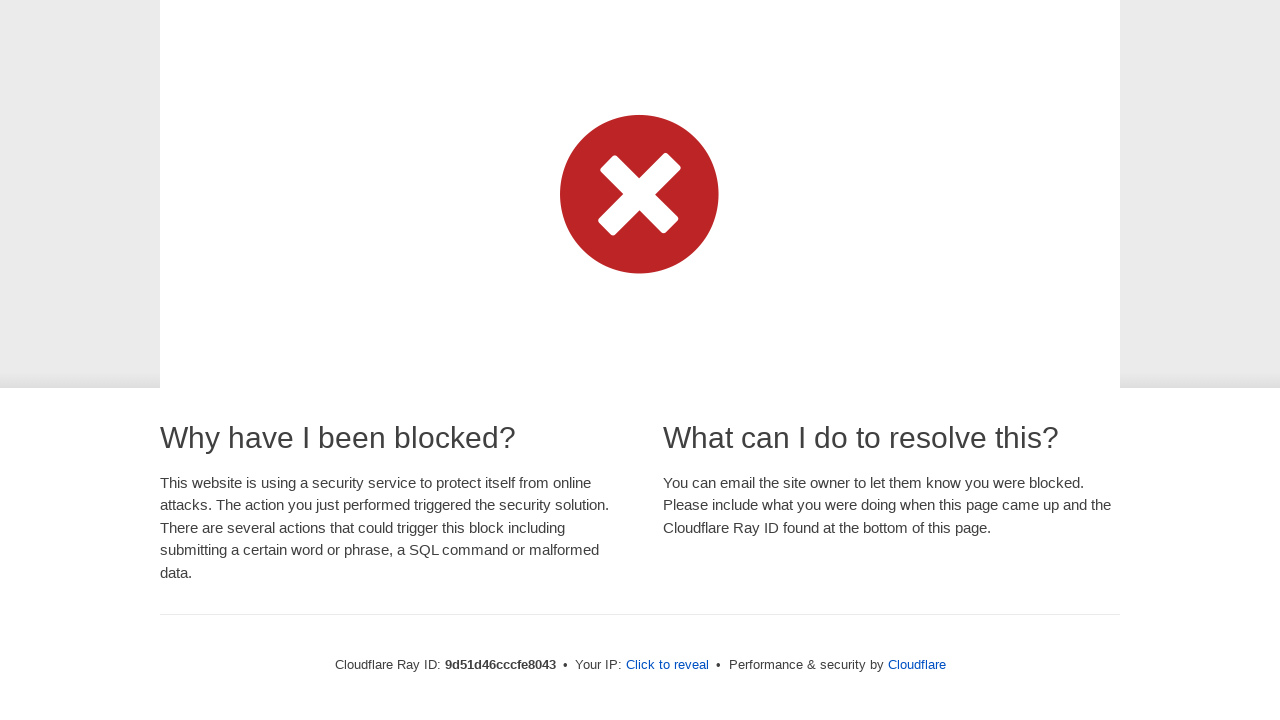

Pressed Page Down key to scroll through product listings - fourth scroll
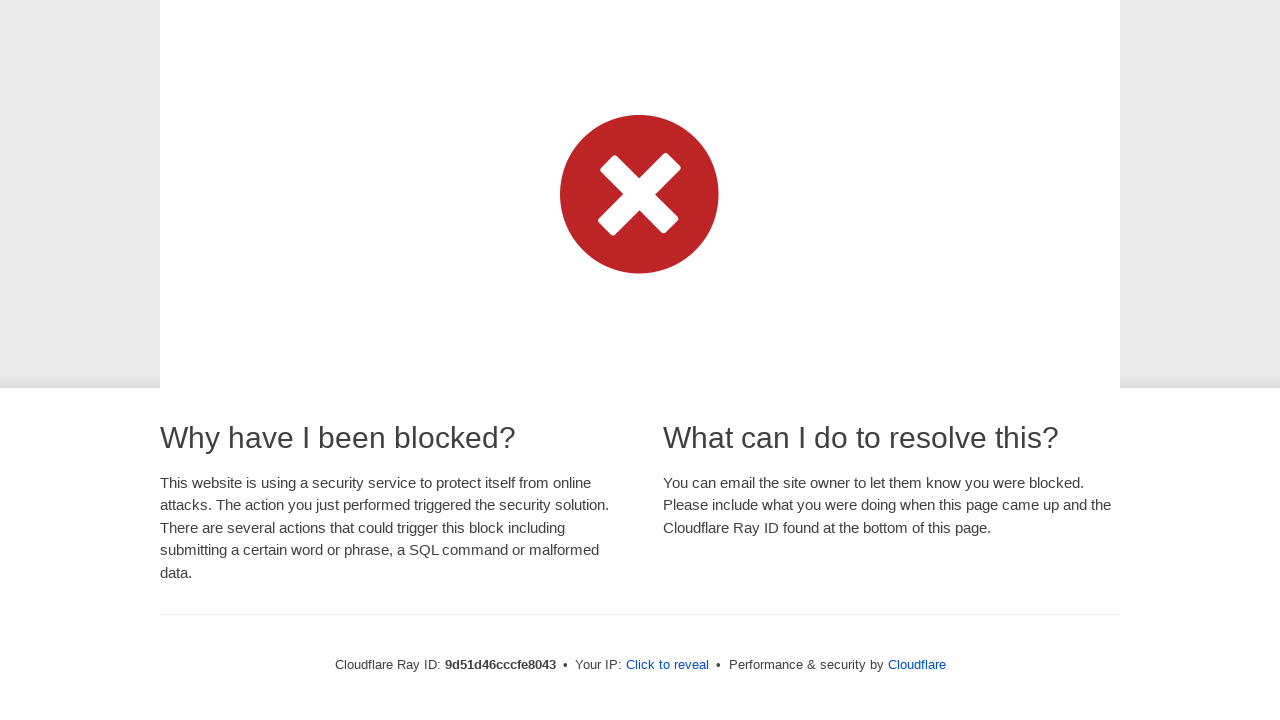

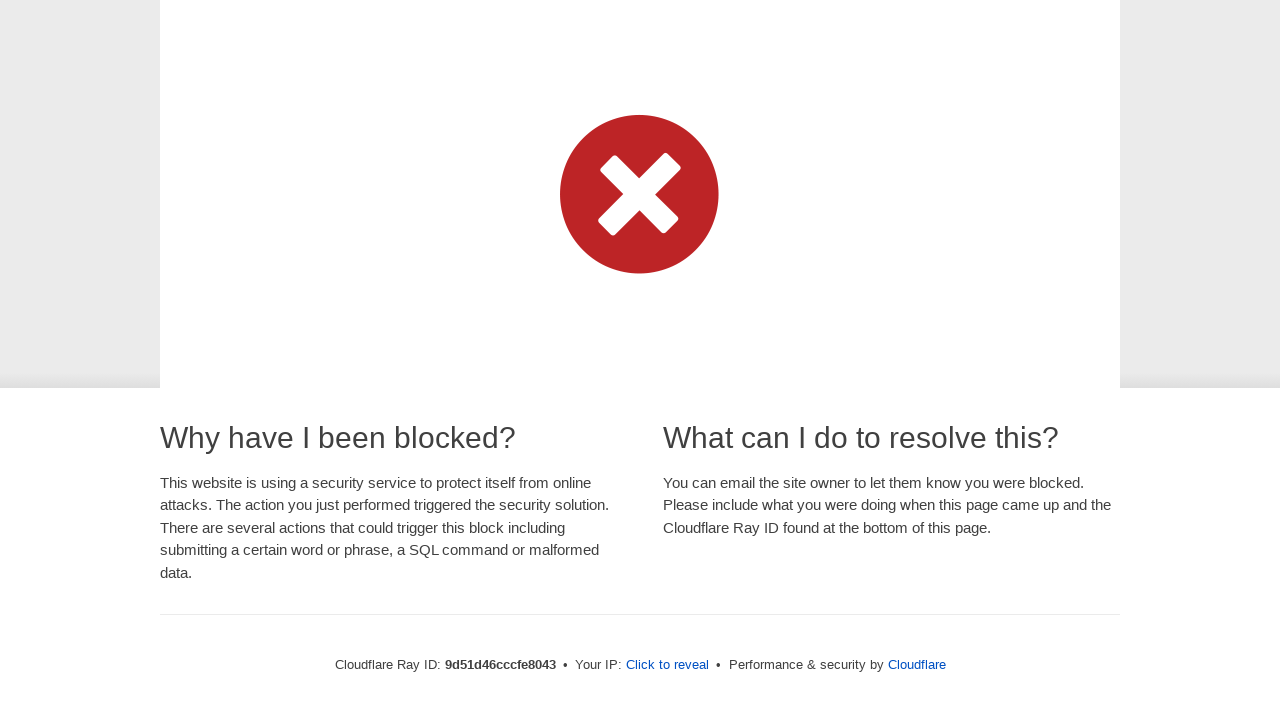